Tests handling of hidden radio buttons by finding all radio buttons with id "male", checking their visibility via X position, and clicking the visible one.

Starting URL: http://seleniumpractise.blogspot.com/2016/08/how-to-automate-radio-button-in.html

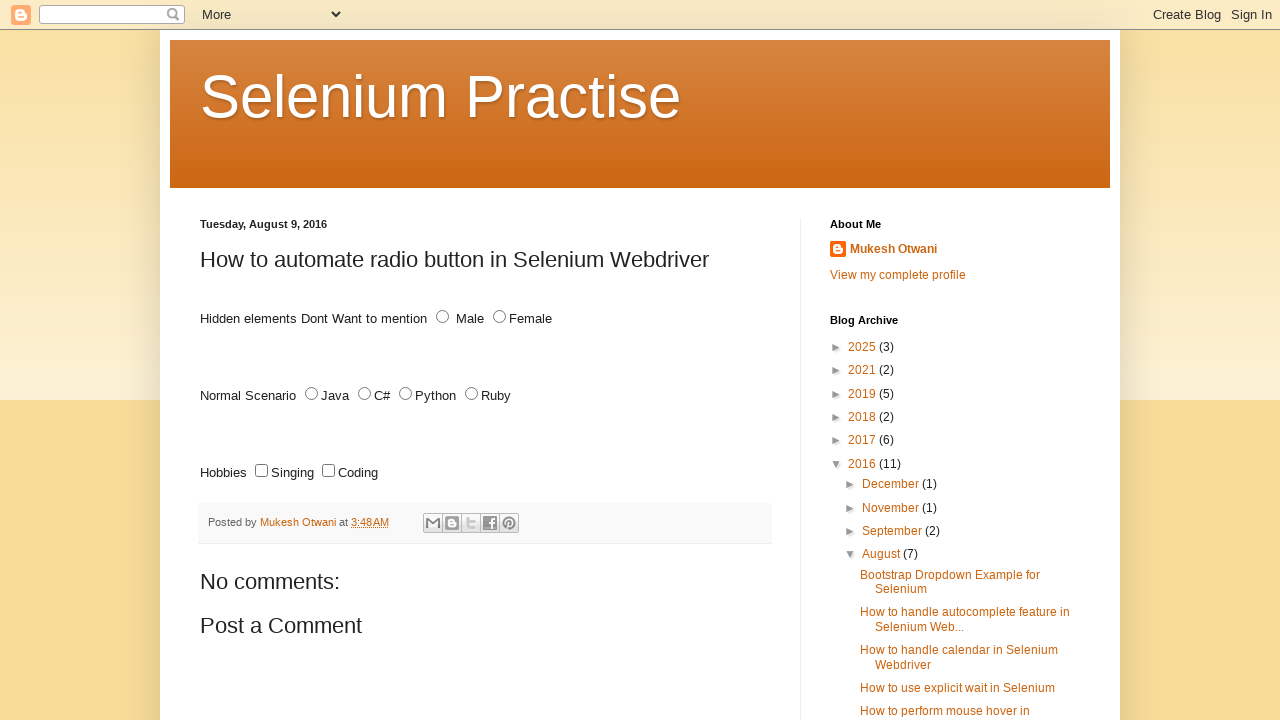

Waited for page to load (500ms timeout)
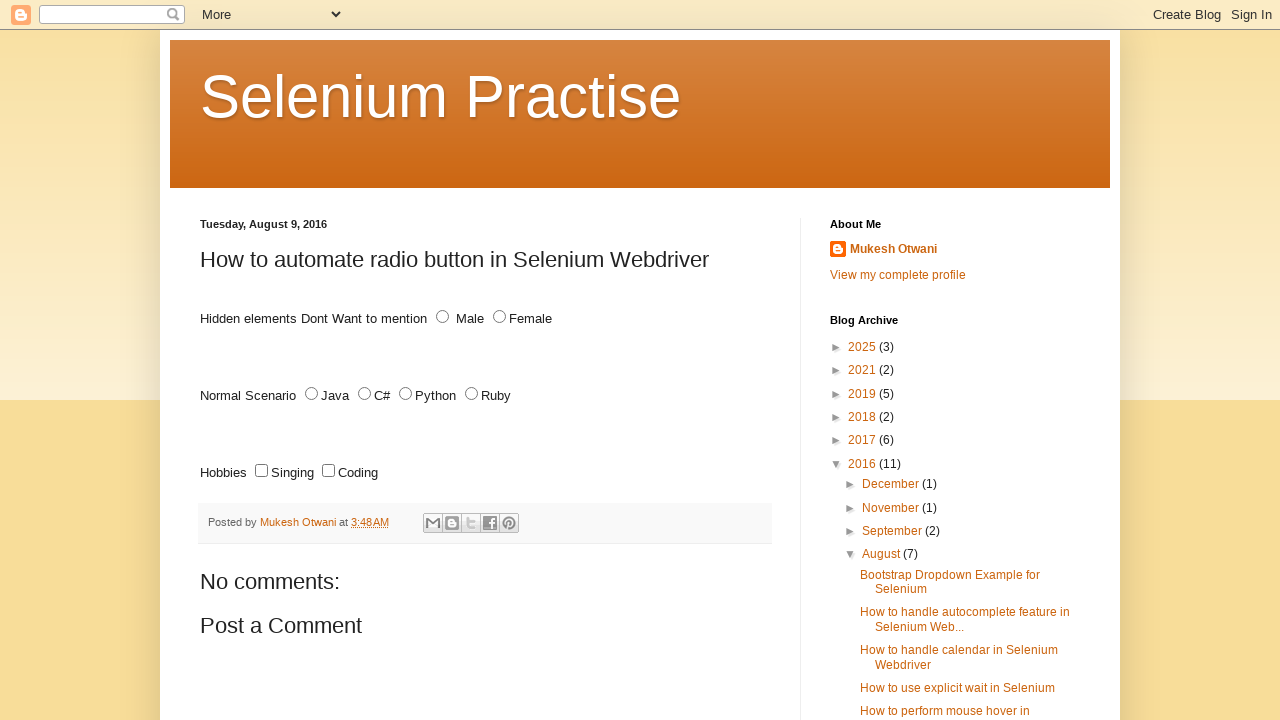

Located all radio buttons with id 'male'
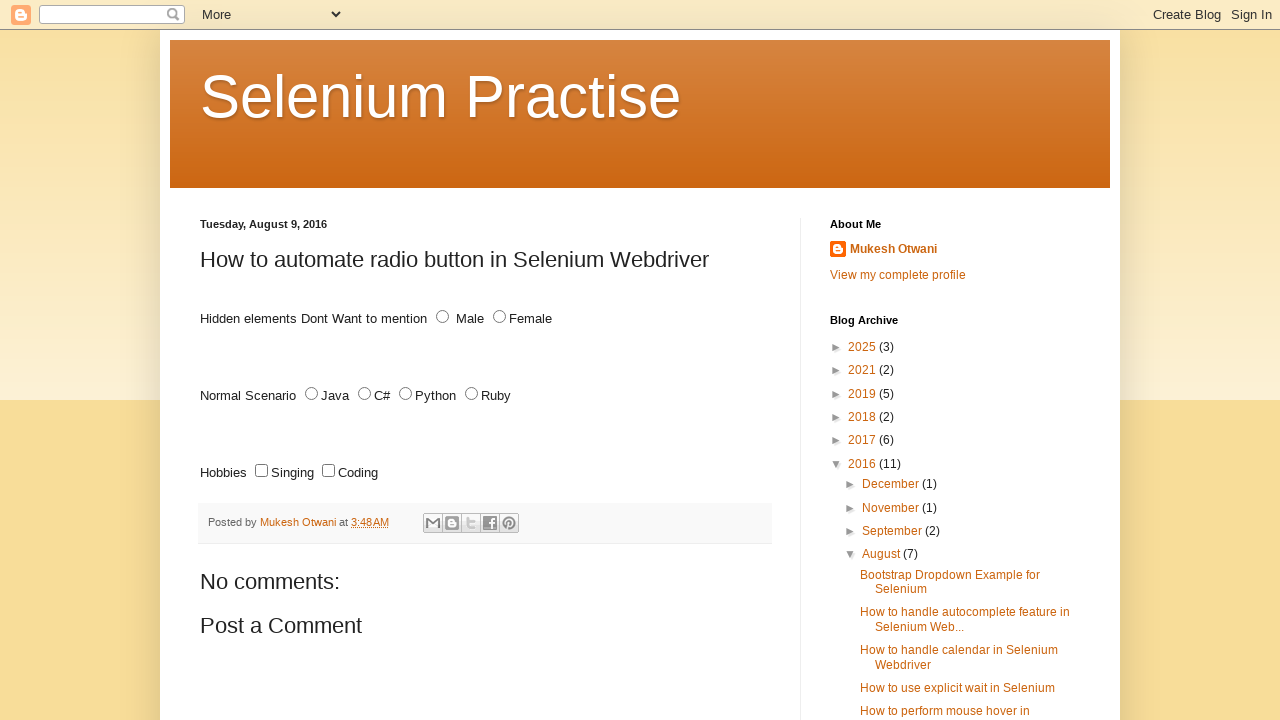

Found 2 radio buttons with id 'male'
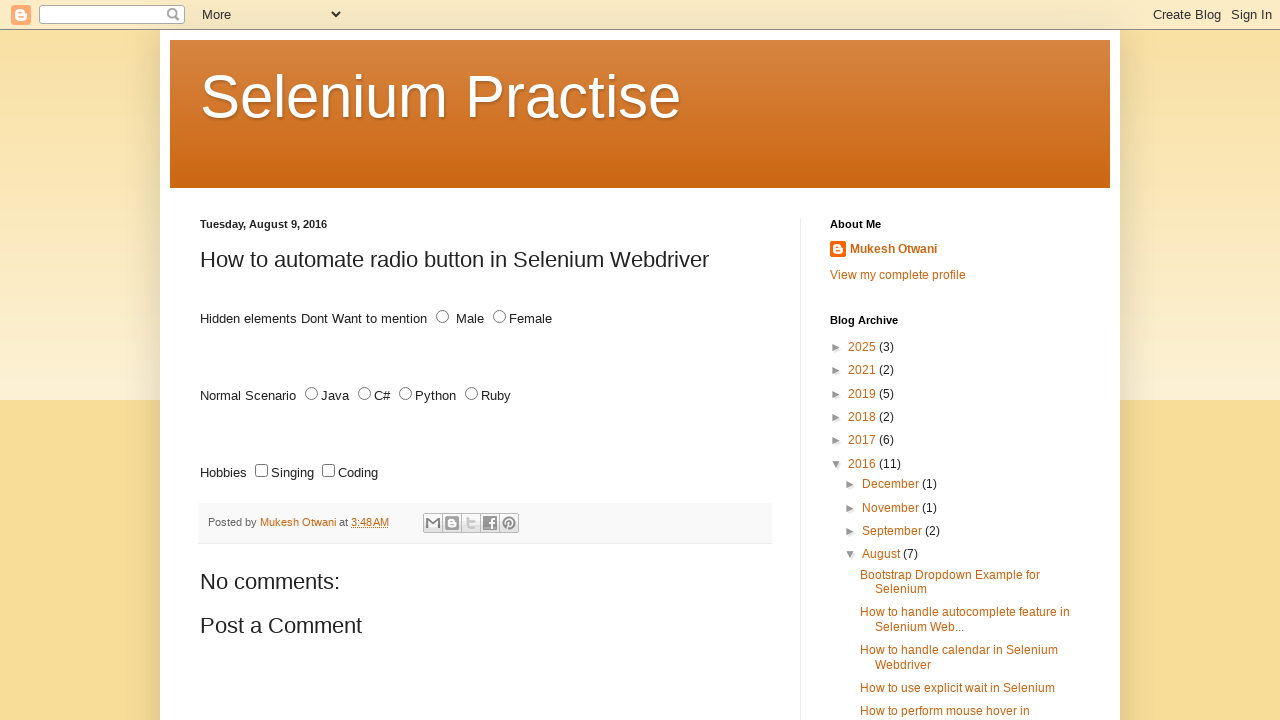

Retrieved bounding box for radio button (X: None)
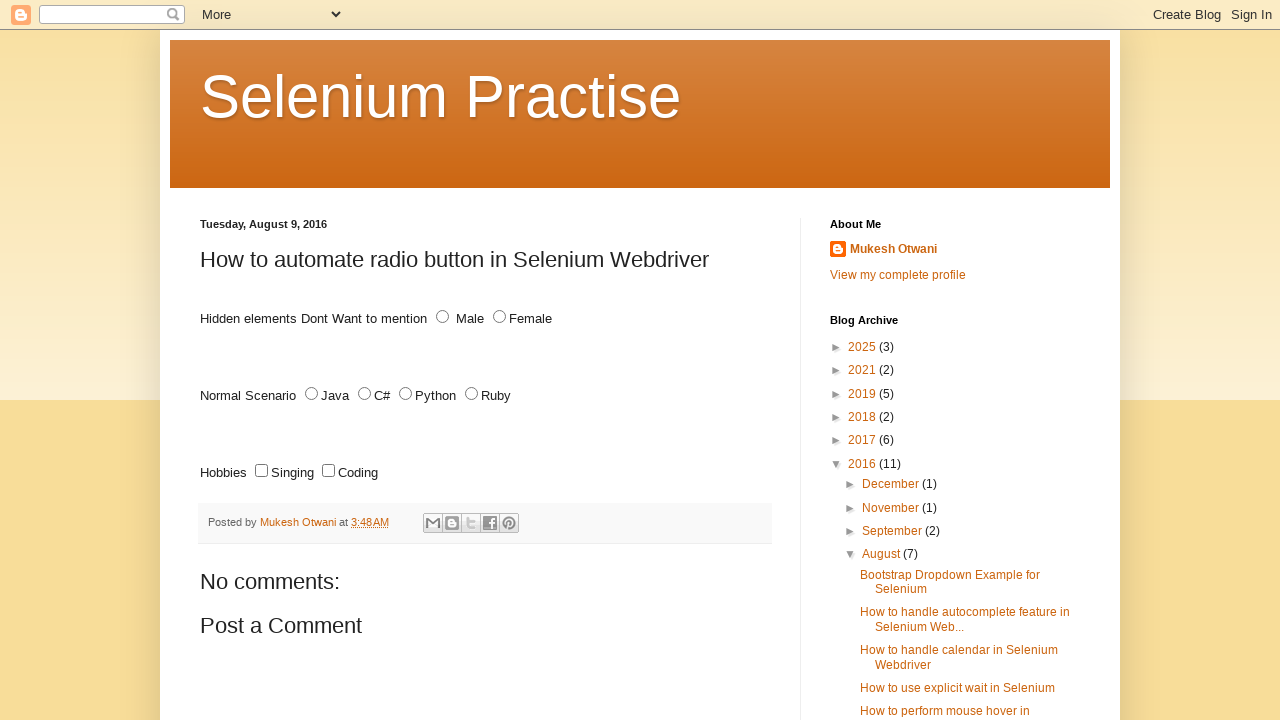

Retrieved bounding box for radio button (X: 436)
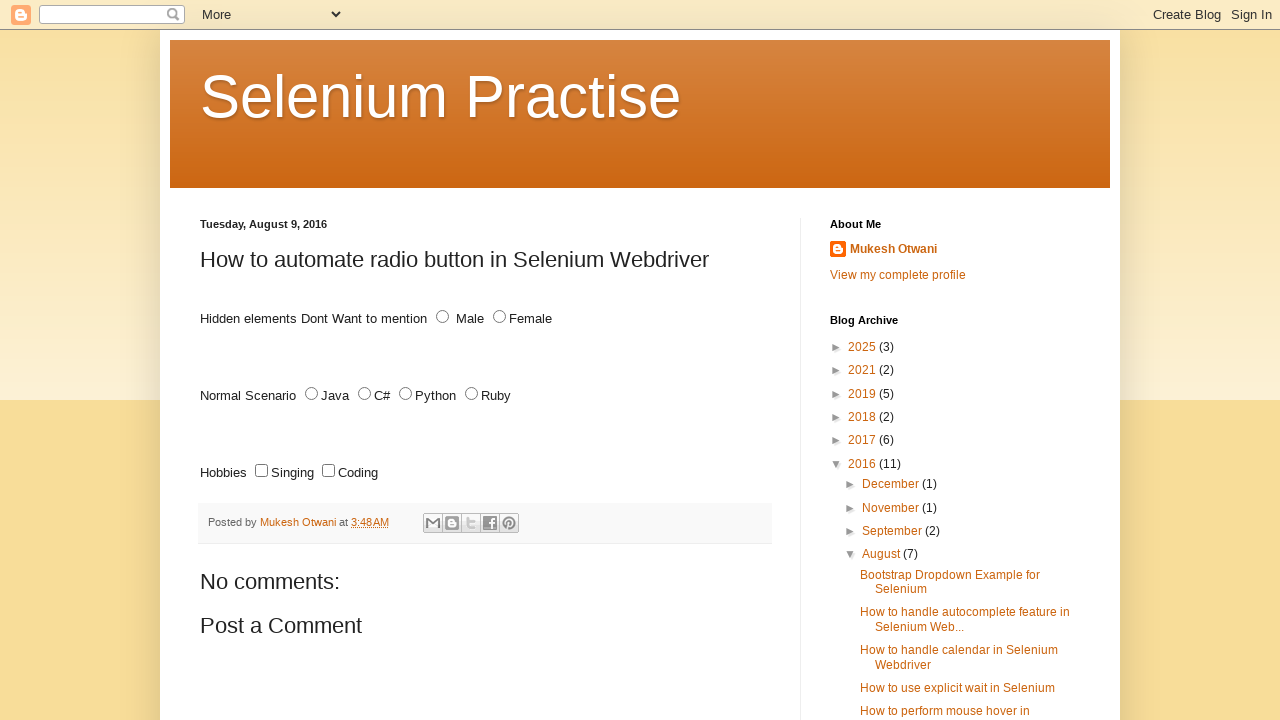

Clicked the visible radio button (non-zero X position) at (442, 317) on #male >> nth=1
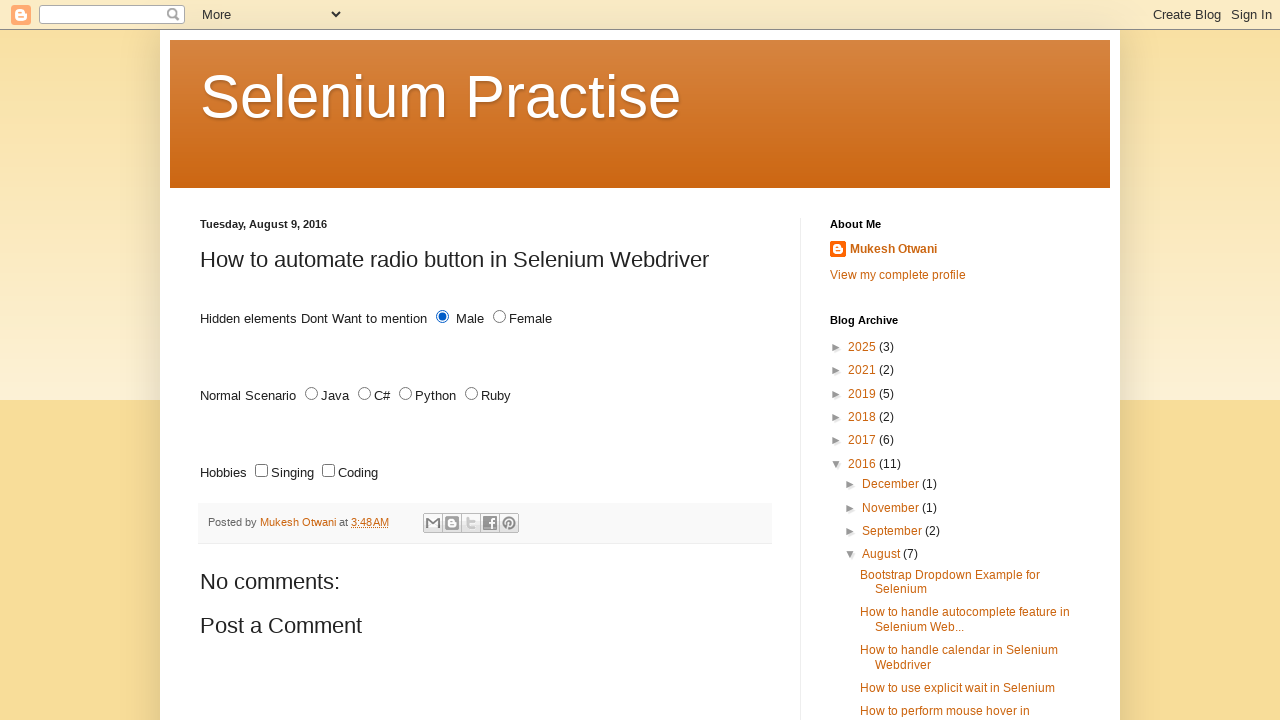

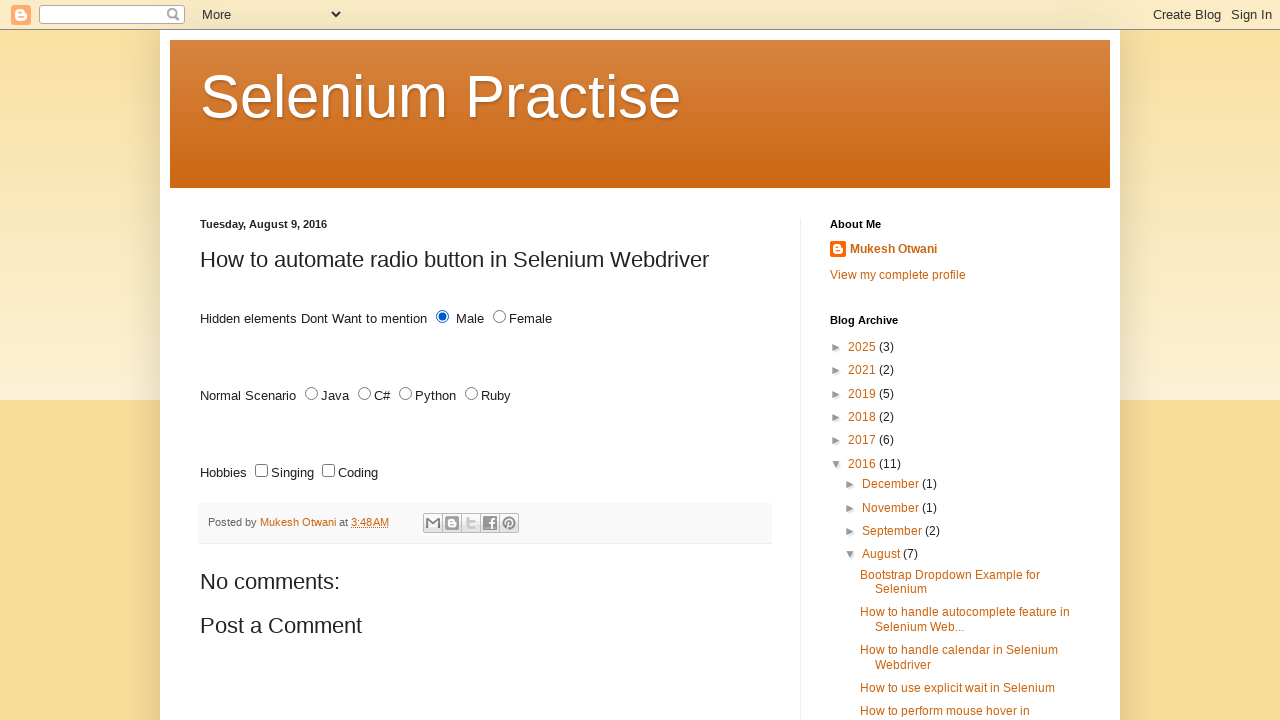